Demonstrates clicking on a board element on PTT bulletin board system using both regular click and JavaScript click methods

Starting URL: https://www.ptt.cc/bbs/index.html

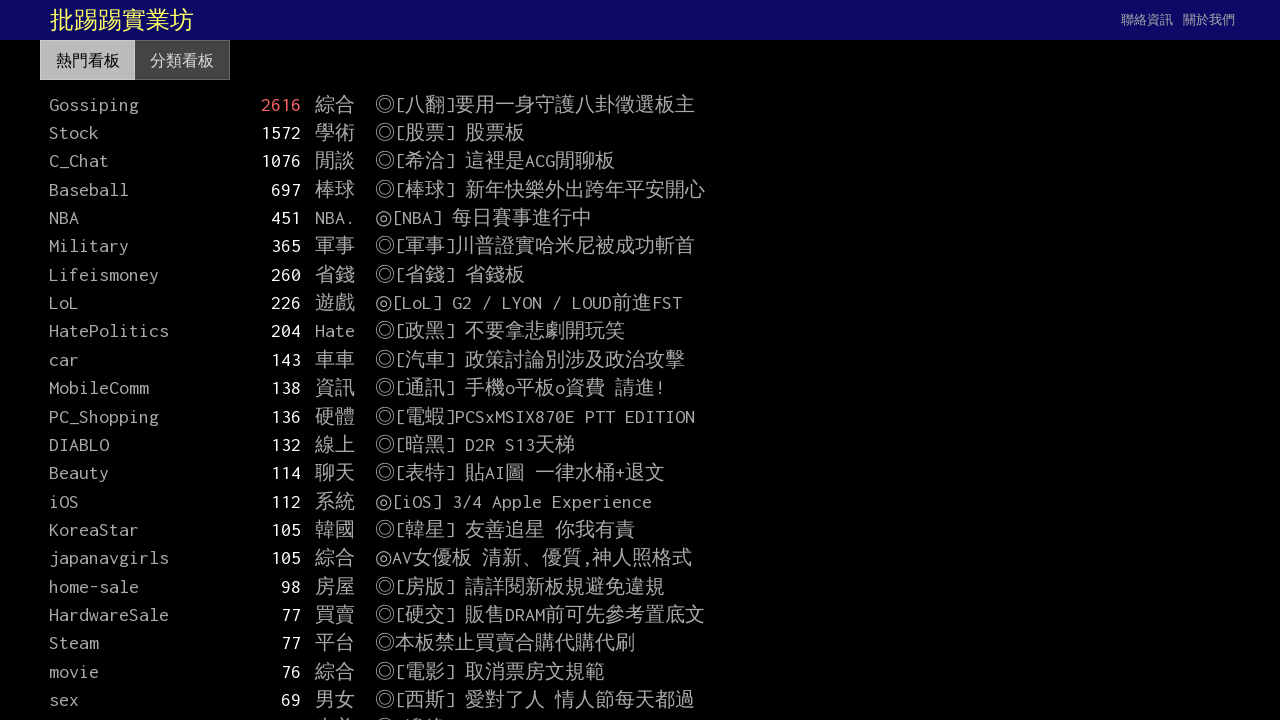

Clicked on the first board link at (640, 104) on a.board
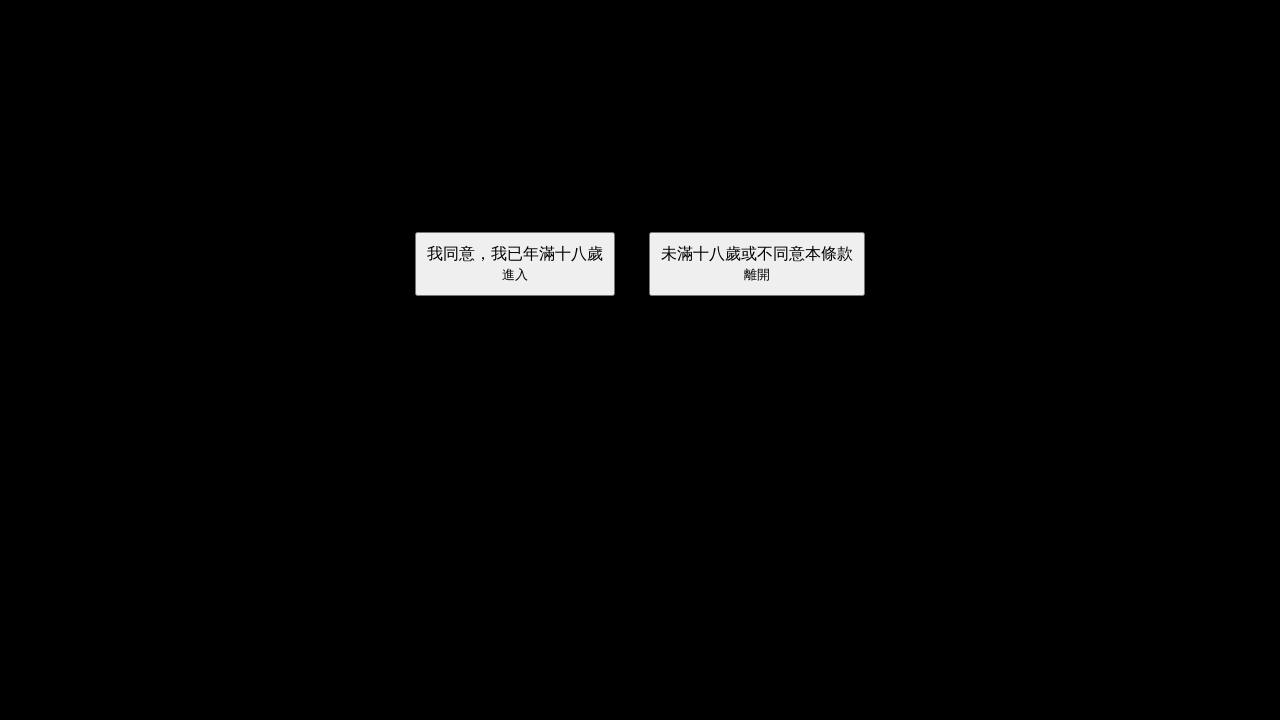

Waited for page to reach networkidle state after board click
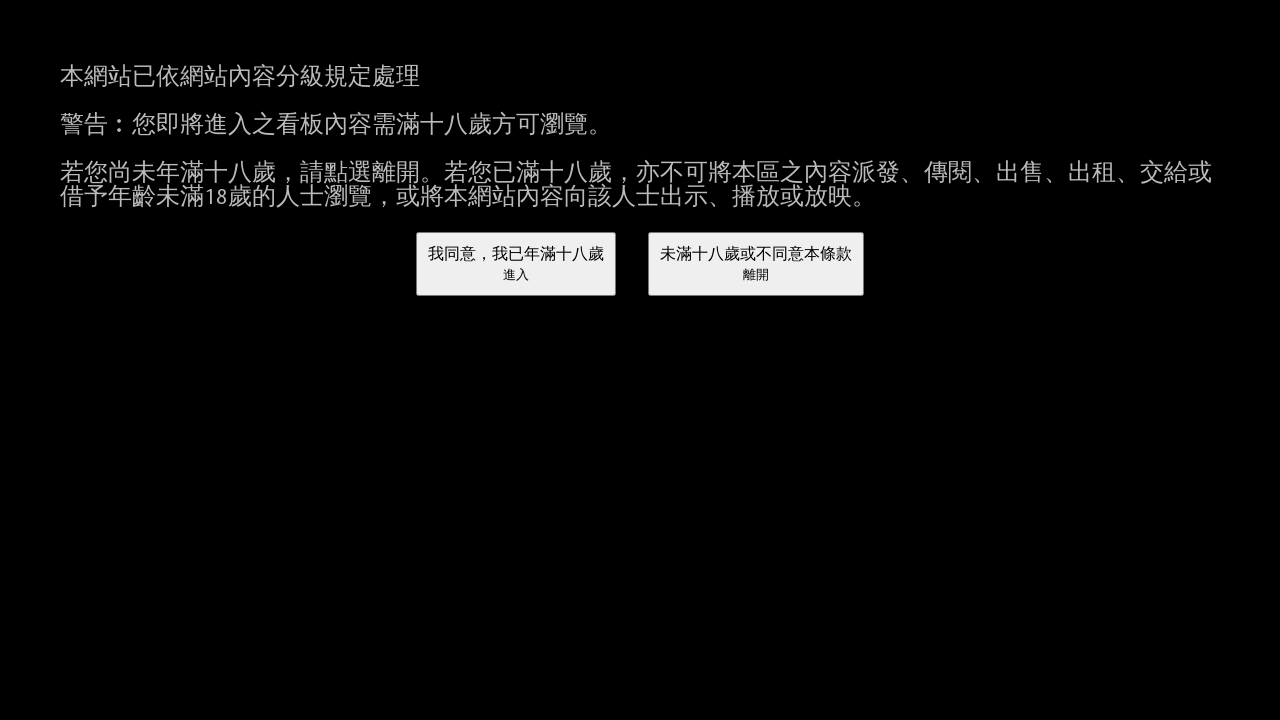

Navigated back to PTT index page
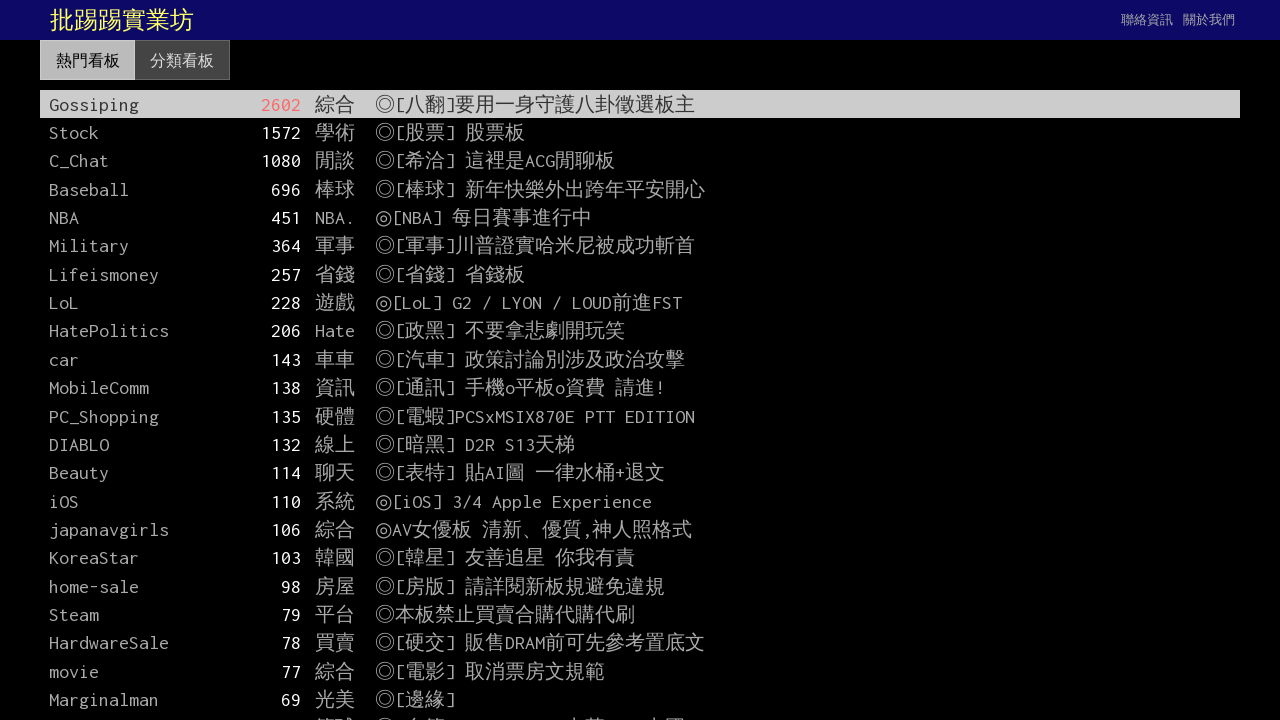

Located the first board element
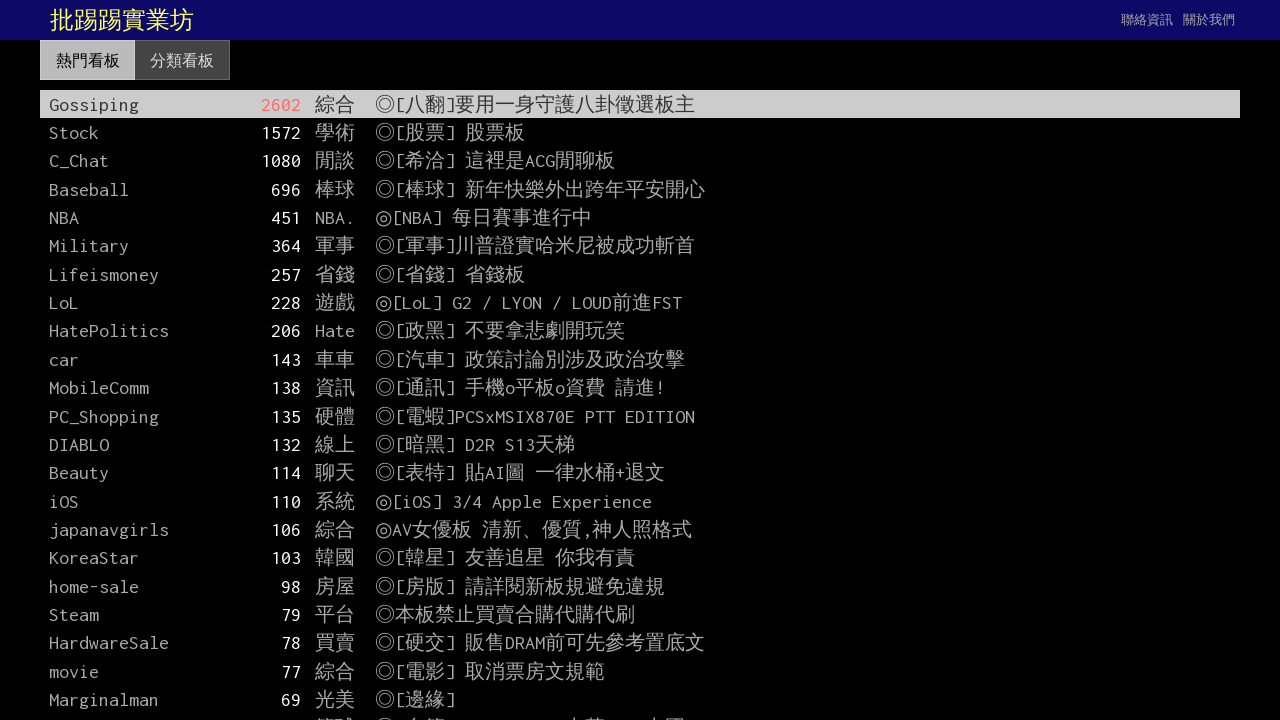

Clicked on board element using JavaScript evaluation
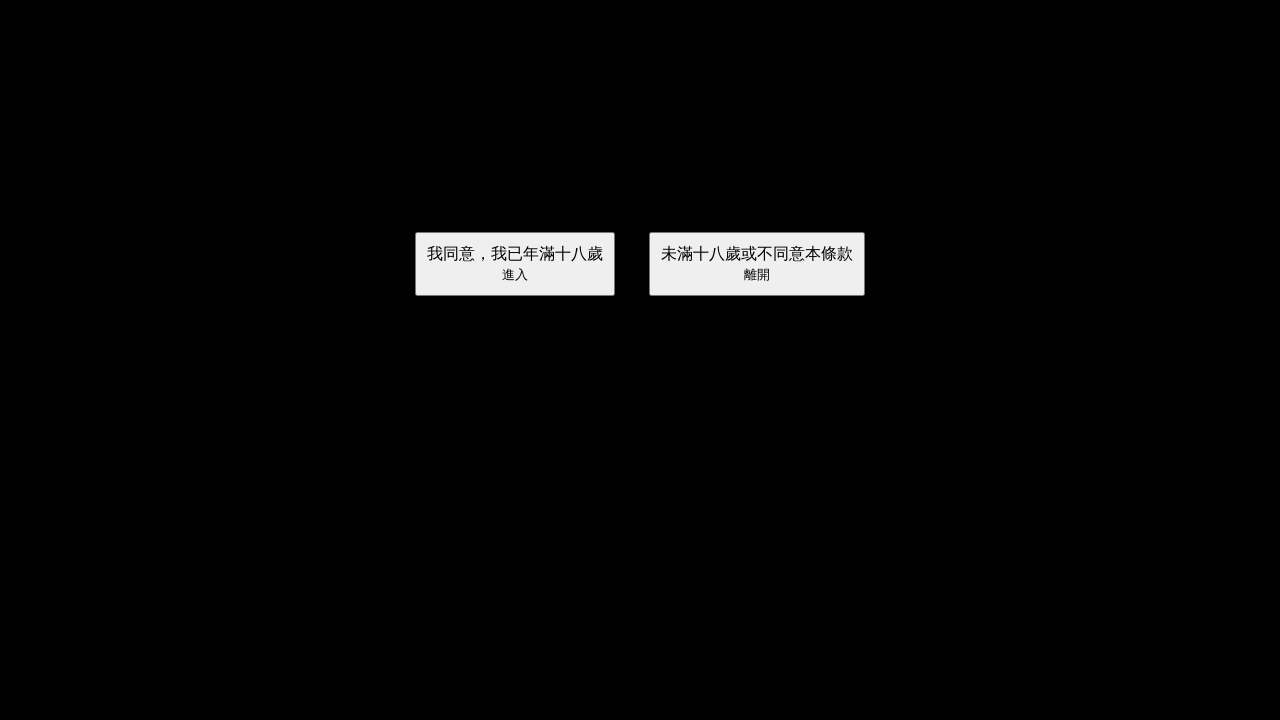

Waited for page to reach networkidle state after JavaScript click
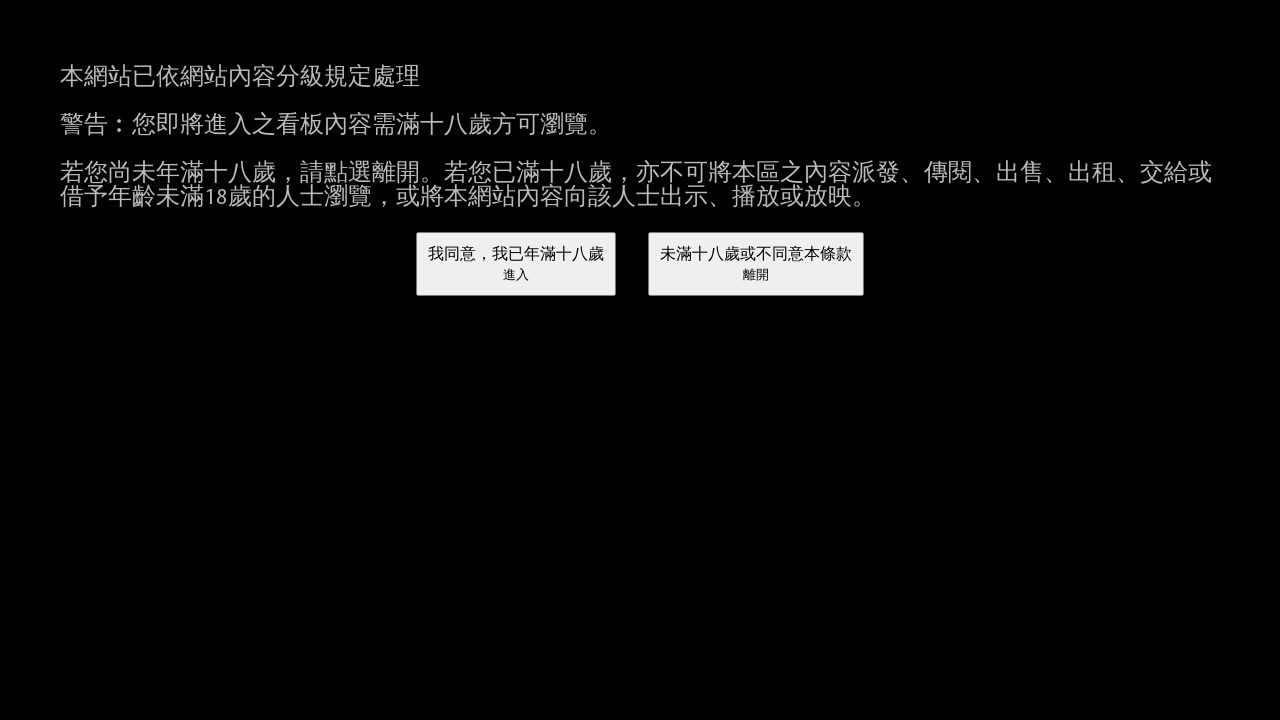

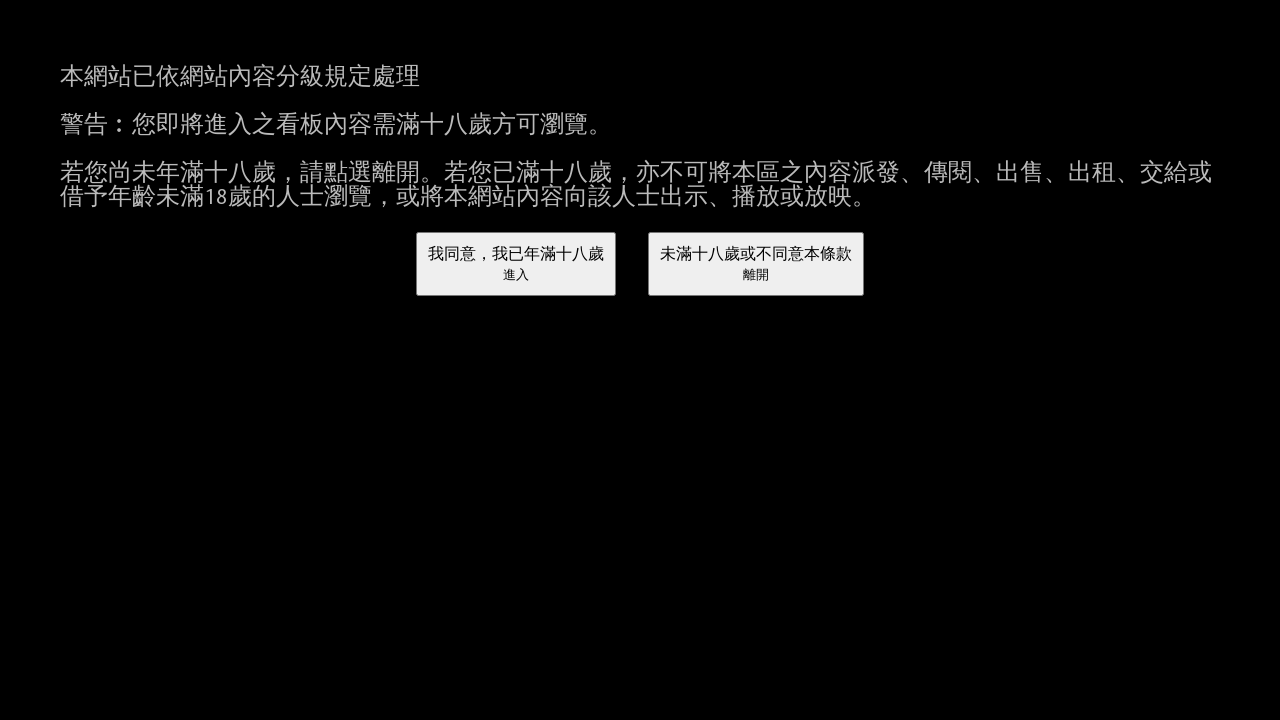